Tests dropdown functionality by navigating to the dropdown page and selecting Option 1, then verifying the selection

Starting URL: https://the-internet.herokuapp.com/

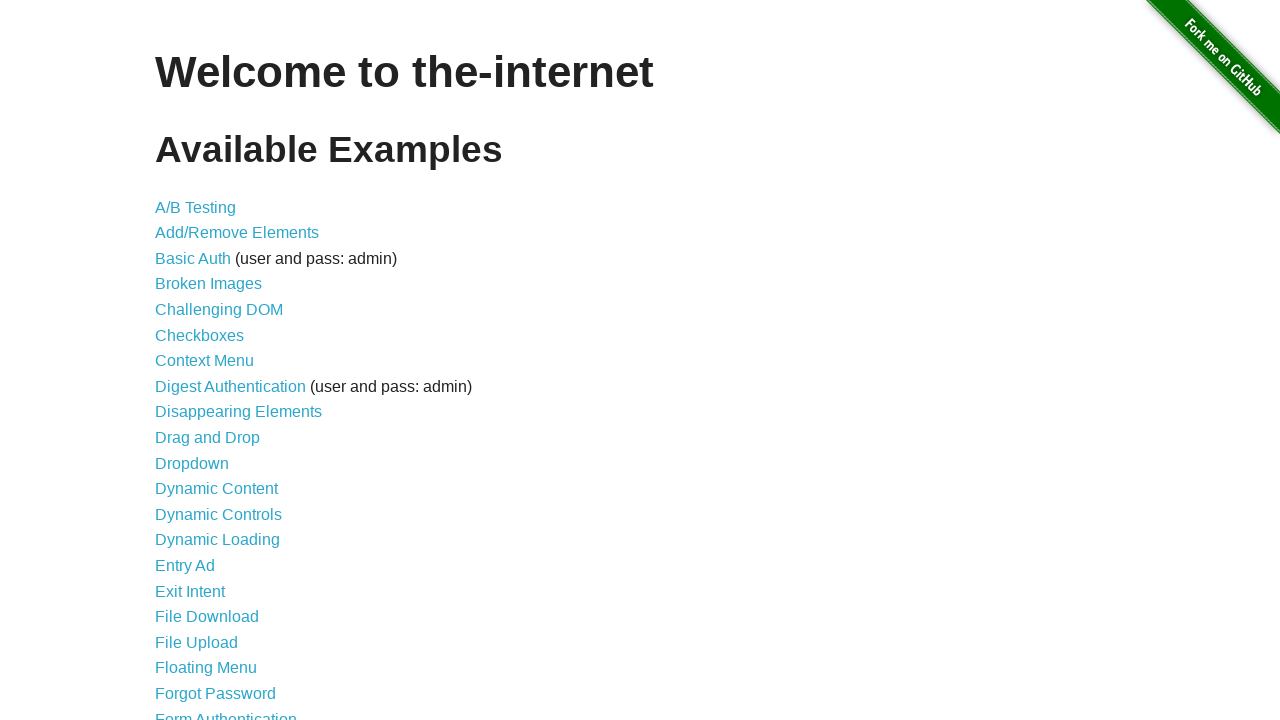

Clicked dropdown link to navigate to dropdown page at (192, 463) on [href="/dropdown"]
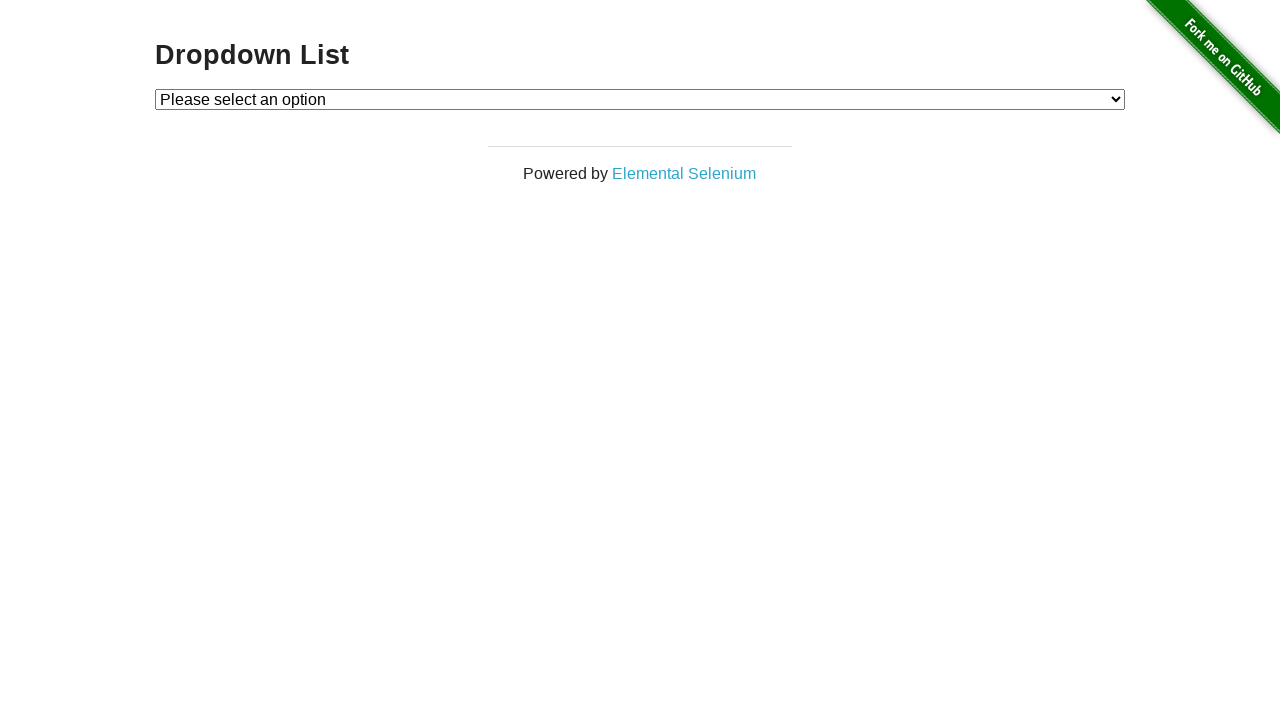

Selected Option 1 from the dropdown on #dropdown
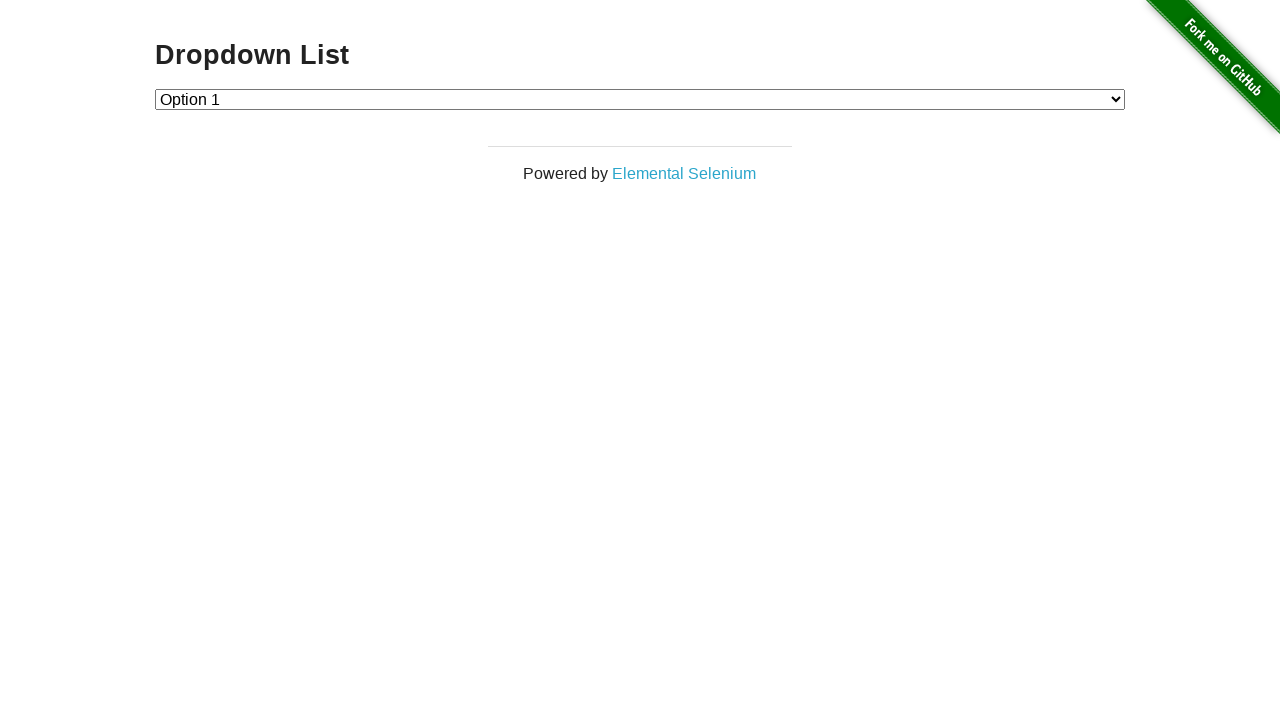

Verified dropdown has value '1' (Option 1 selected)
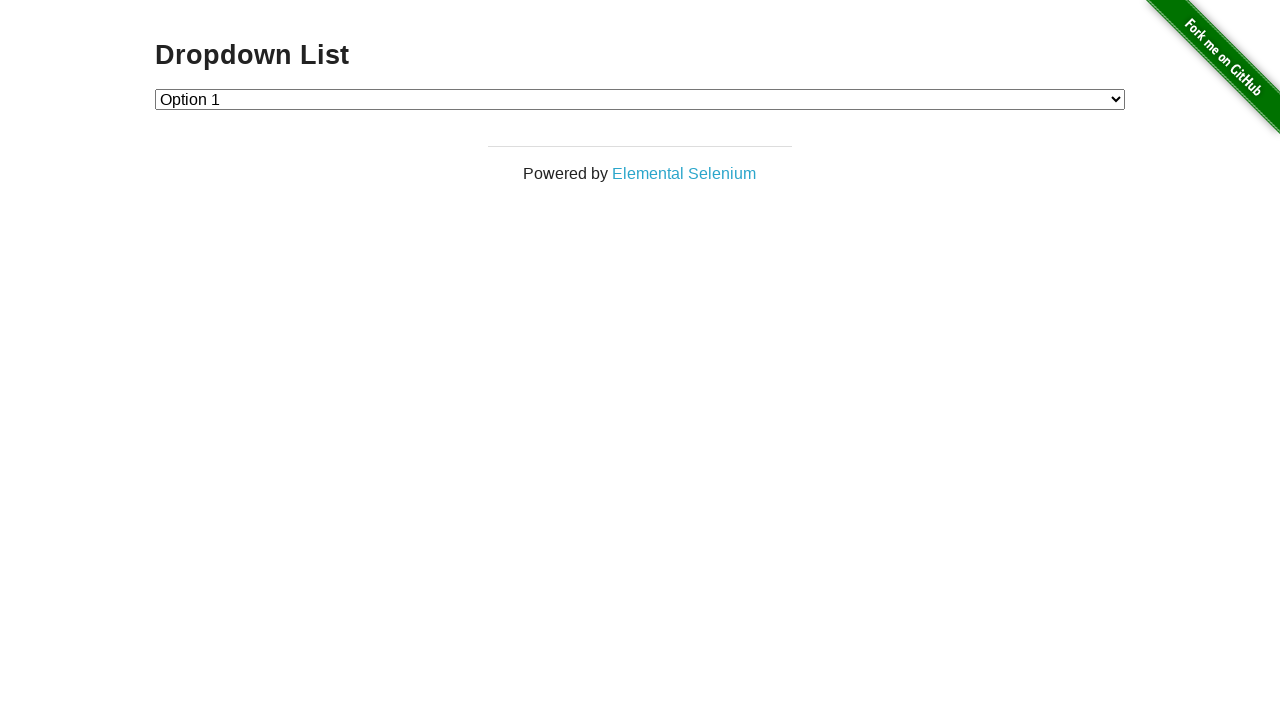

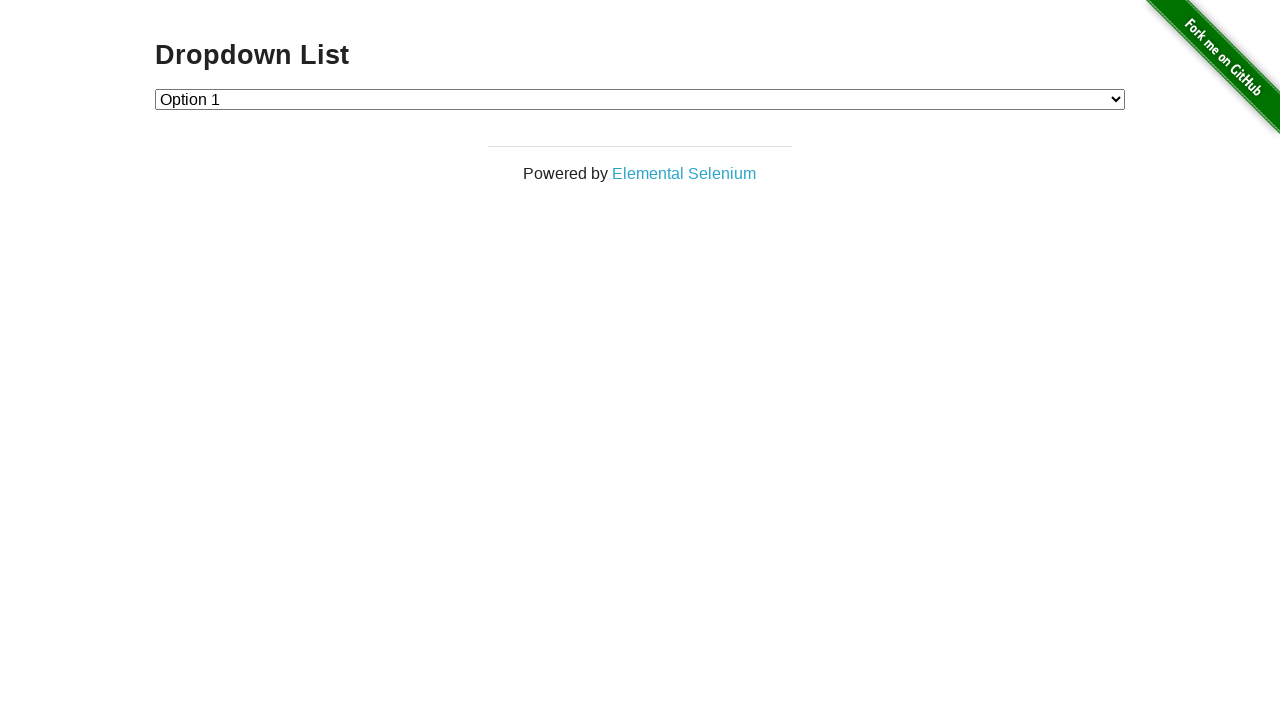